Tests form submission by entering email and password, then verifies the alert message that appears

Starting URL: http://automationbykrishna.com/

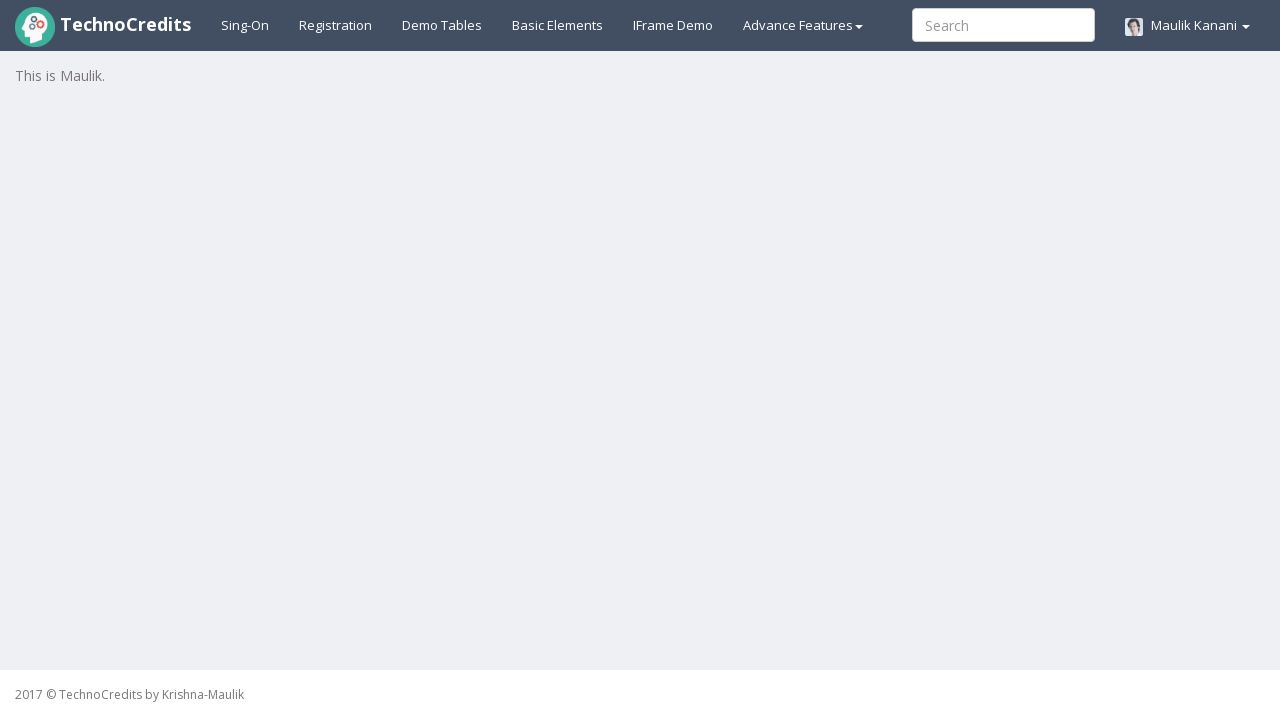

Clicked on Basic Elements section at (558, 25) on #basicelements
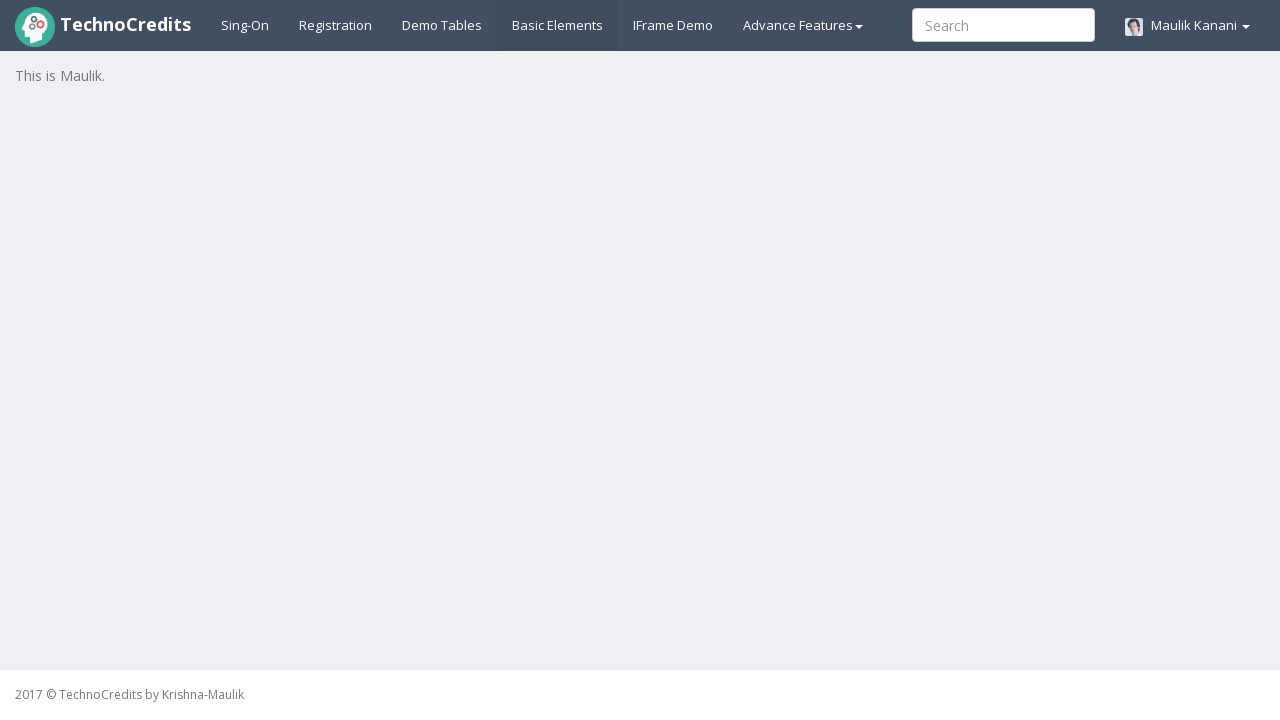

Form with email input field is now visible
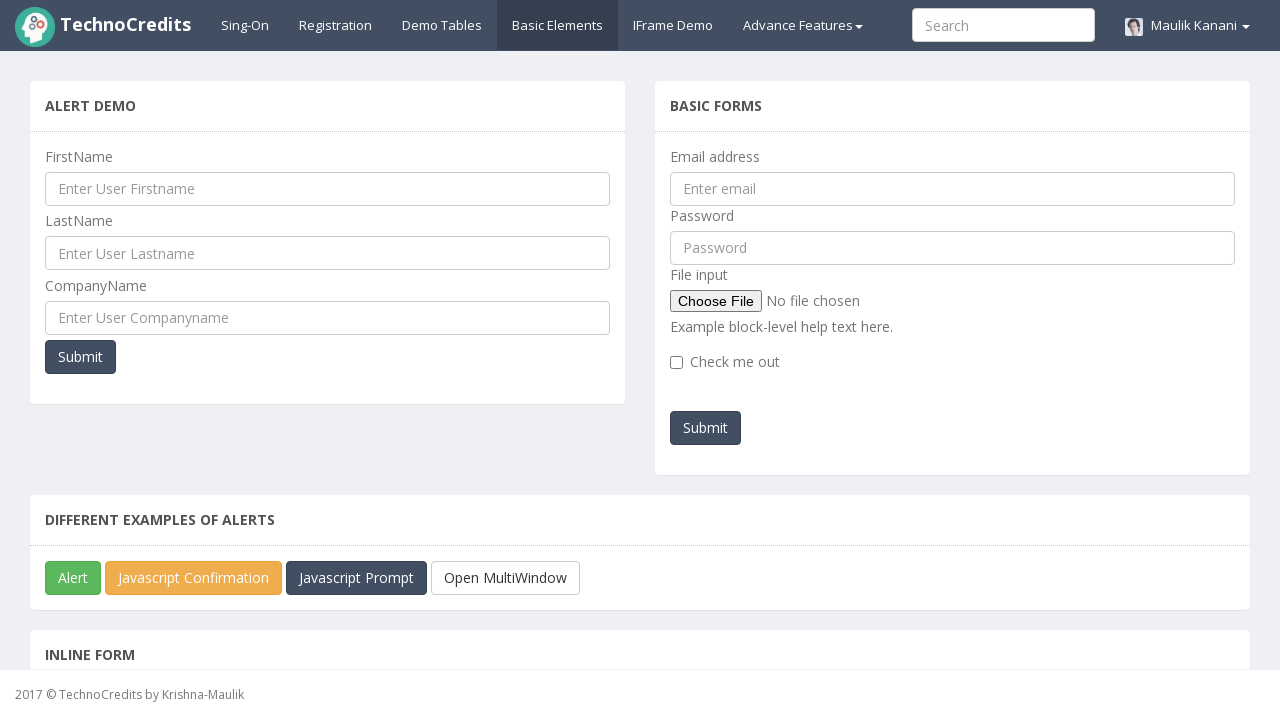

Entered email 'testuser123' in email field on //div[@name='secondSegment'][2]//input[@id='exampleInputEmail1']
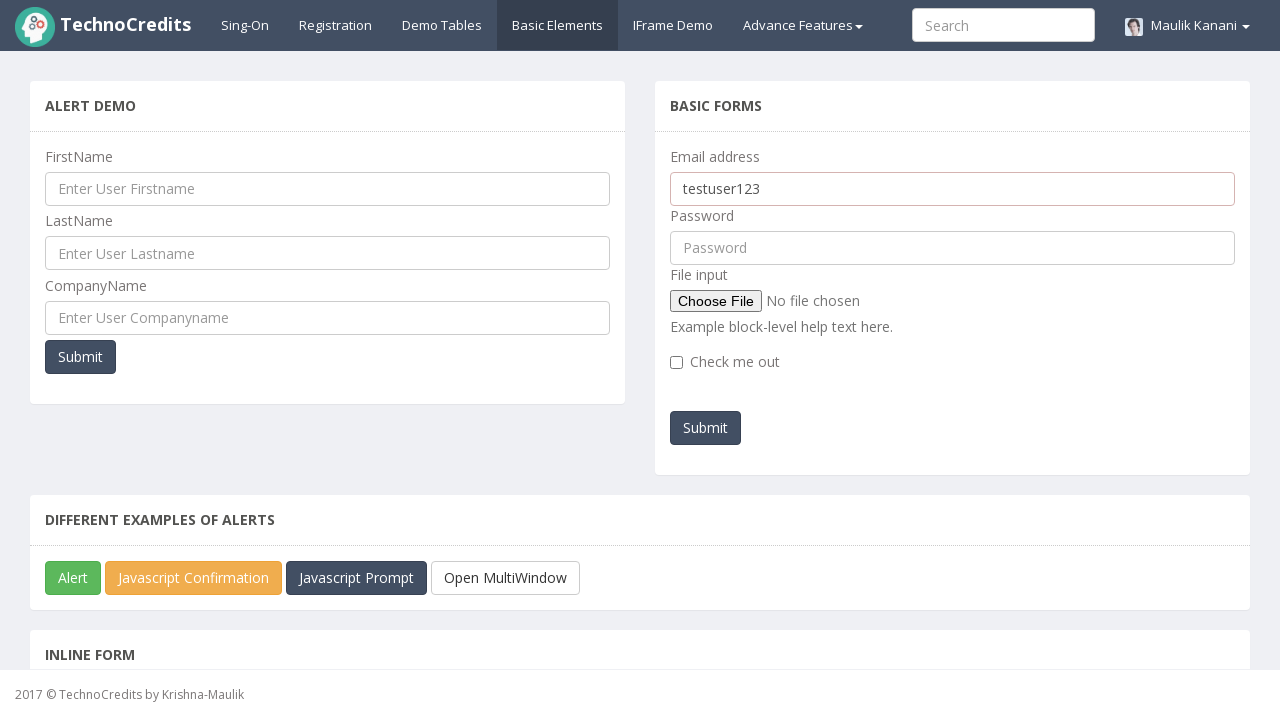

Entered password 'testpass456' in password field on //div[@name='secondSegment'][2]//input[@id='pwd']
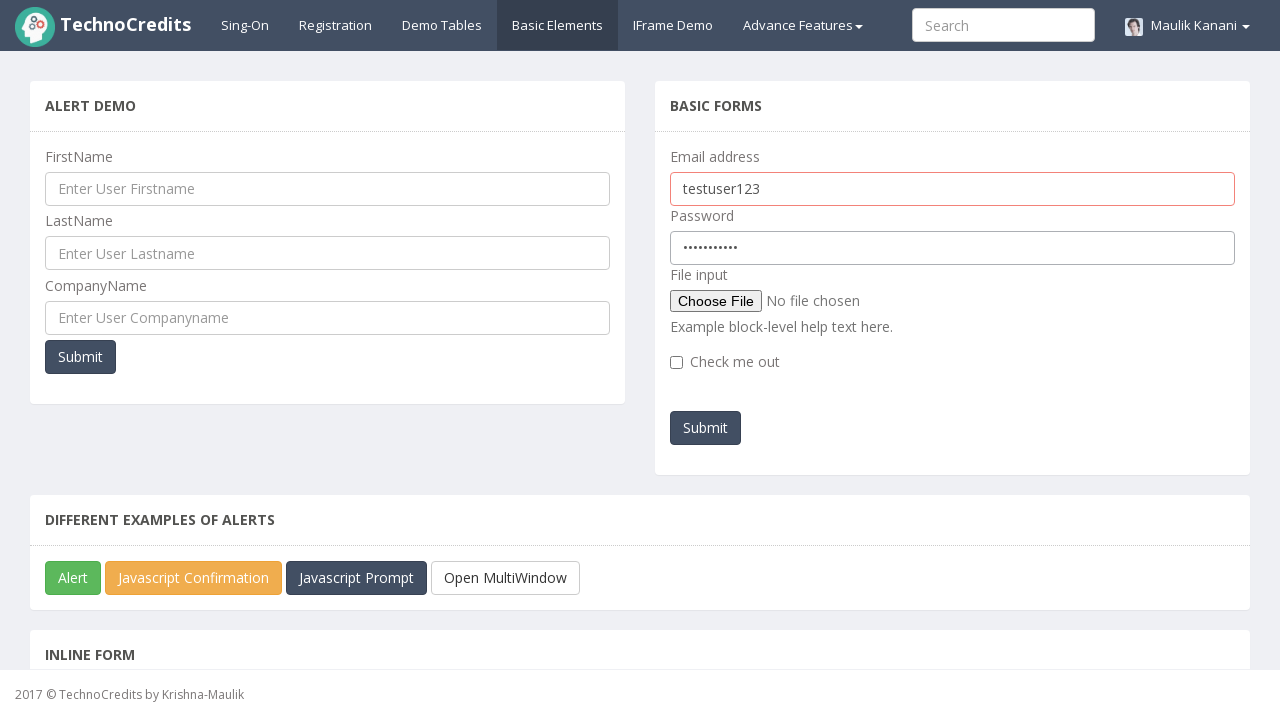

Clicked submit button to submit the form at (706, 428) on #submitb2
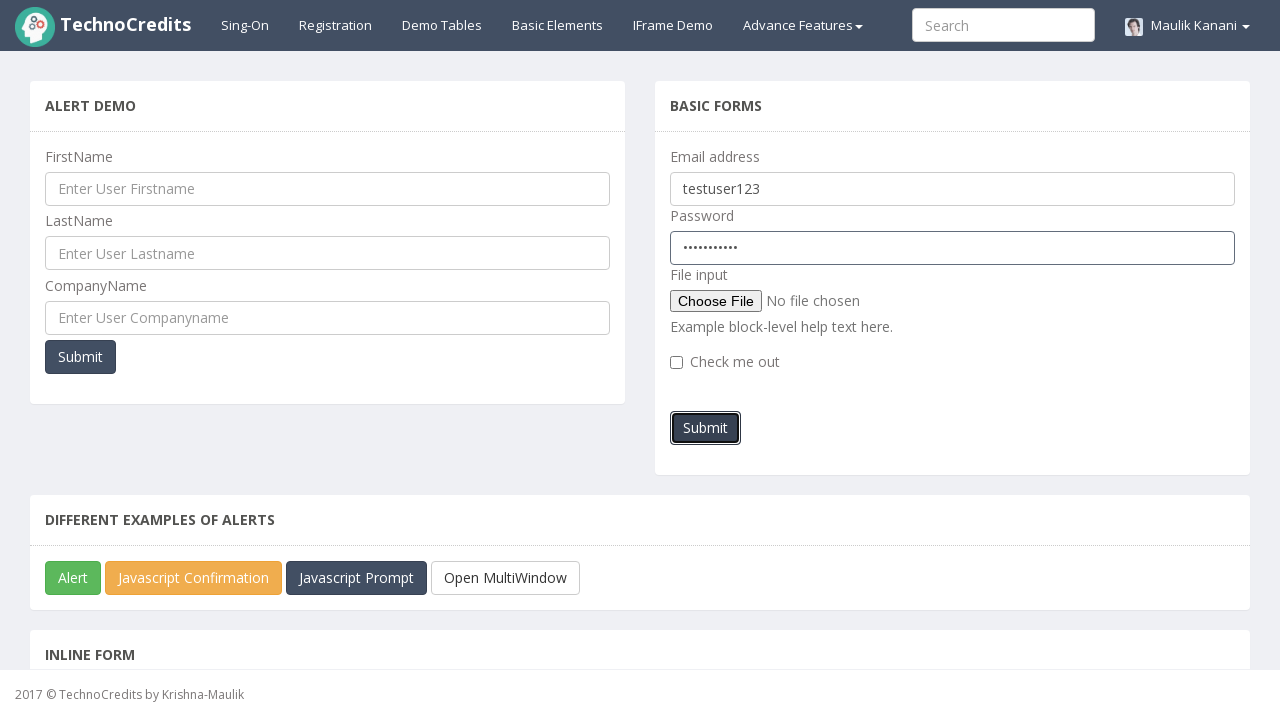

Alert dialog appeared and was accepted
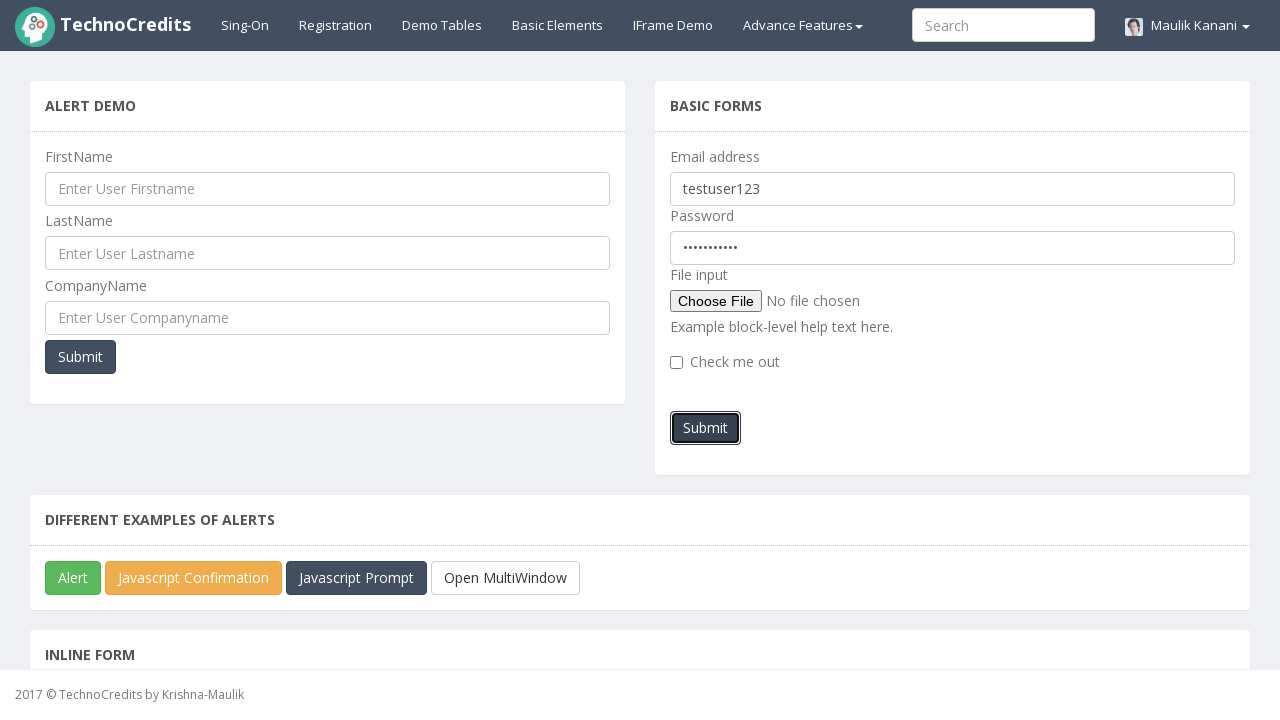

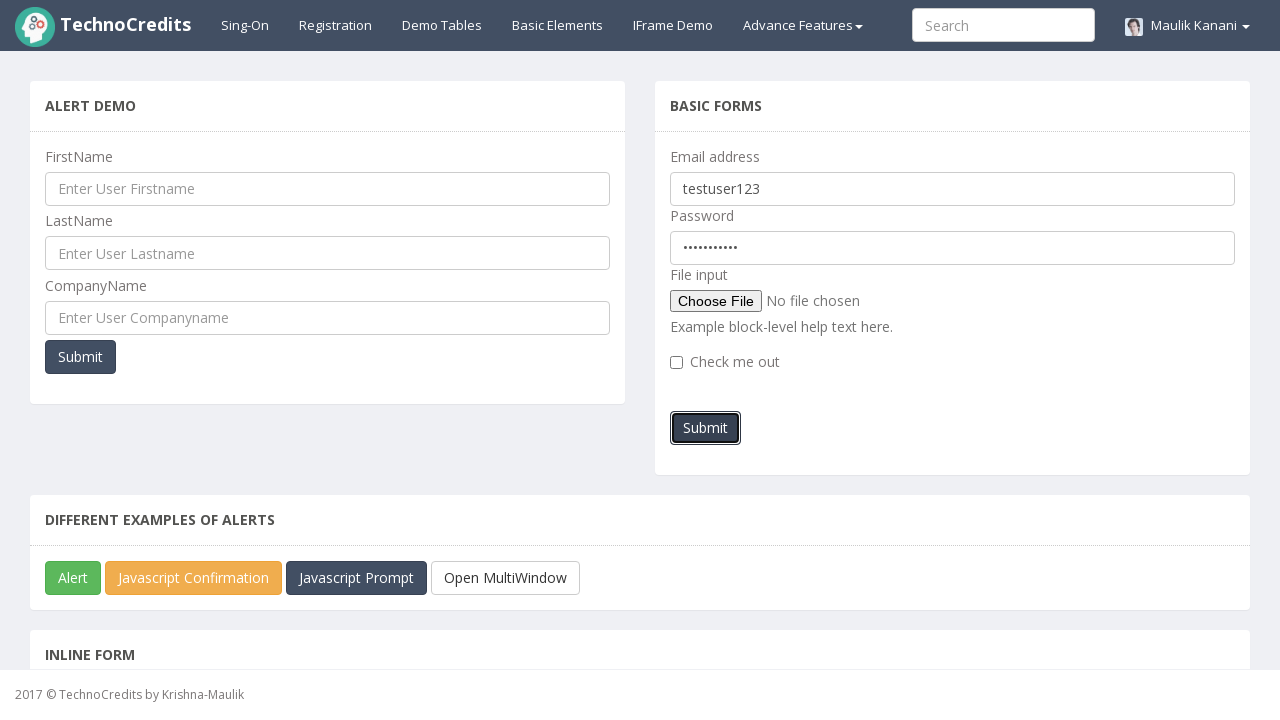